Tests confirm box by clicking confirm button and dismissing the confirmation, then verifying the cancel result message

Starting URL: https://demoqa.com/alerts

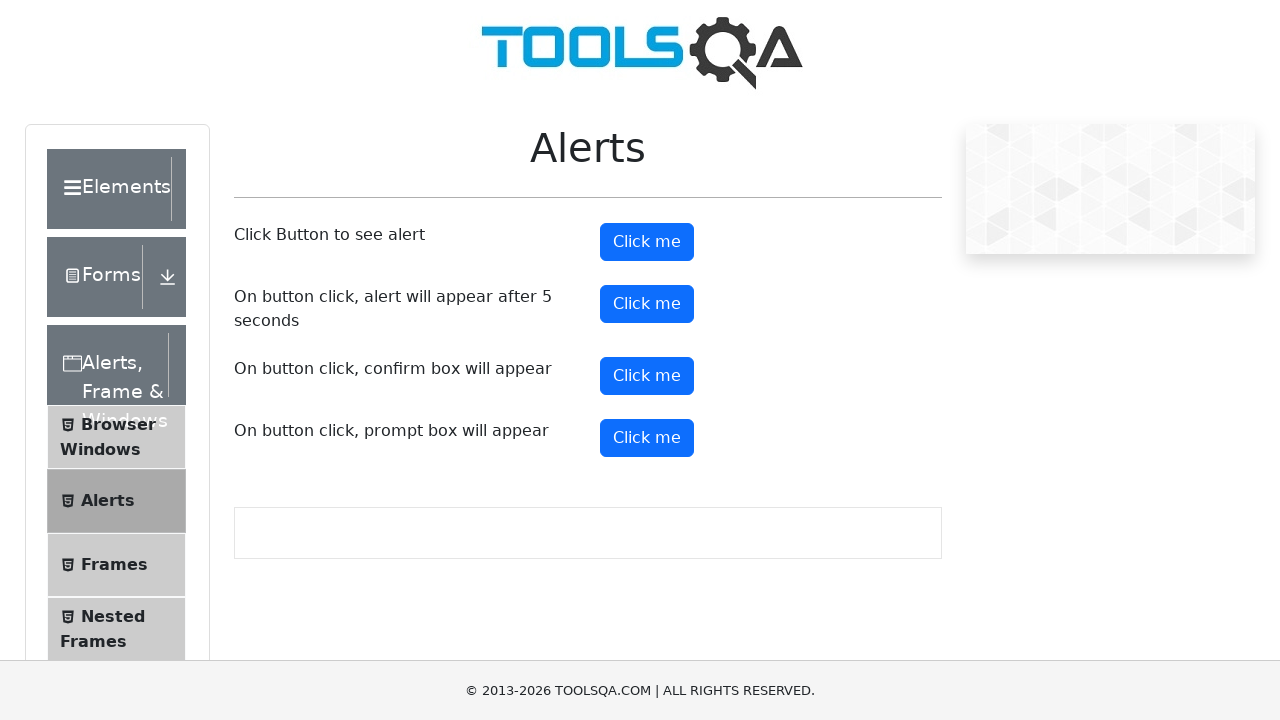

Set up dialog handler to dismiss confirmation
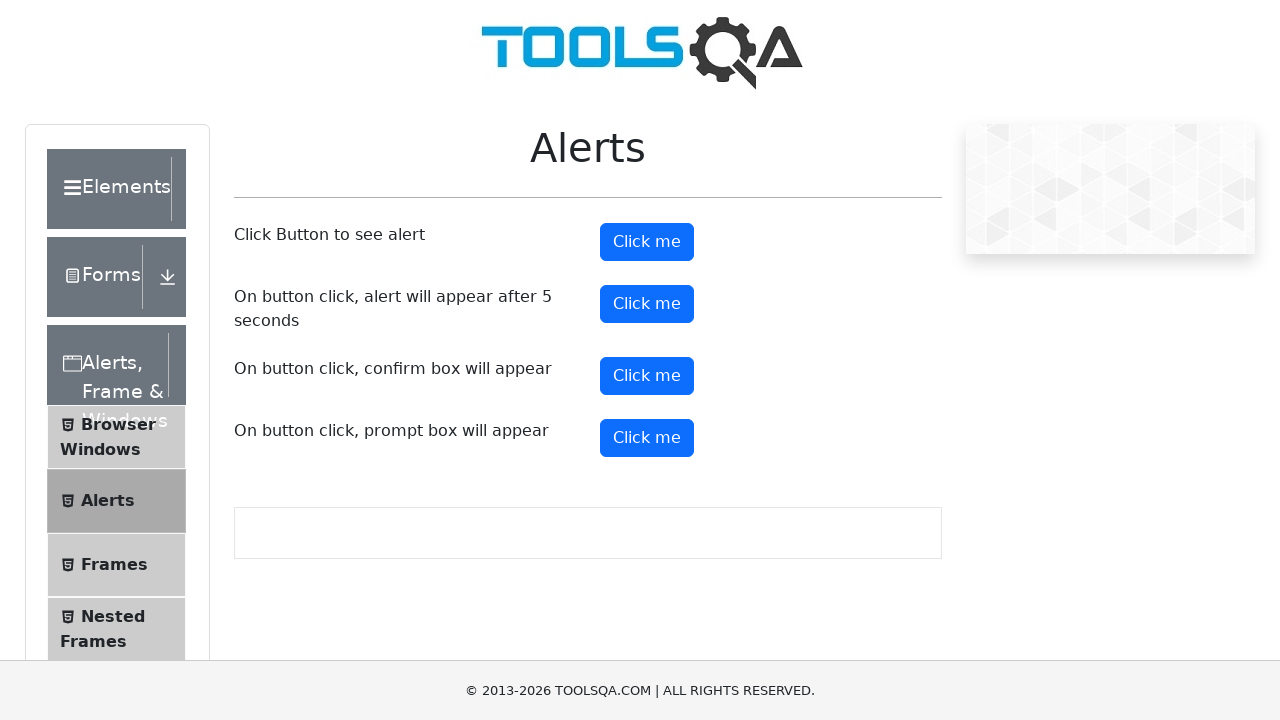

Clicked confirm button to trigger confirmation dialog at (647, 376) on #confirmButton
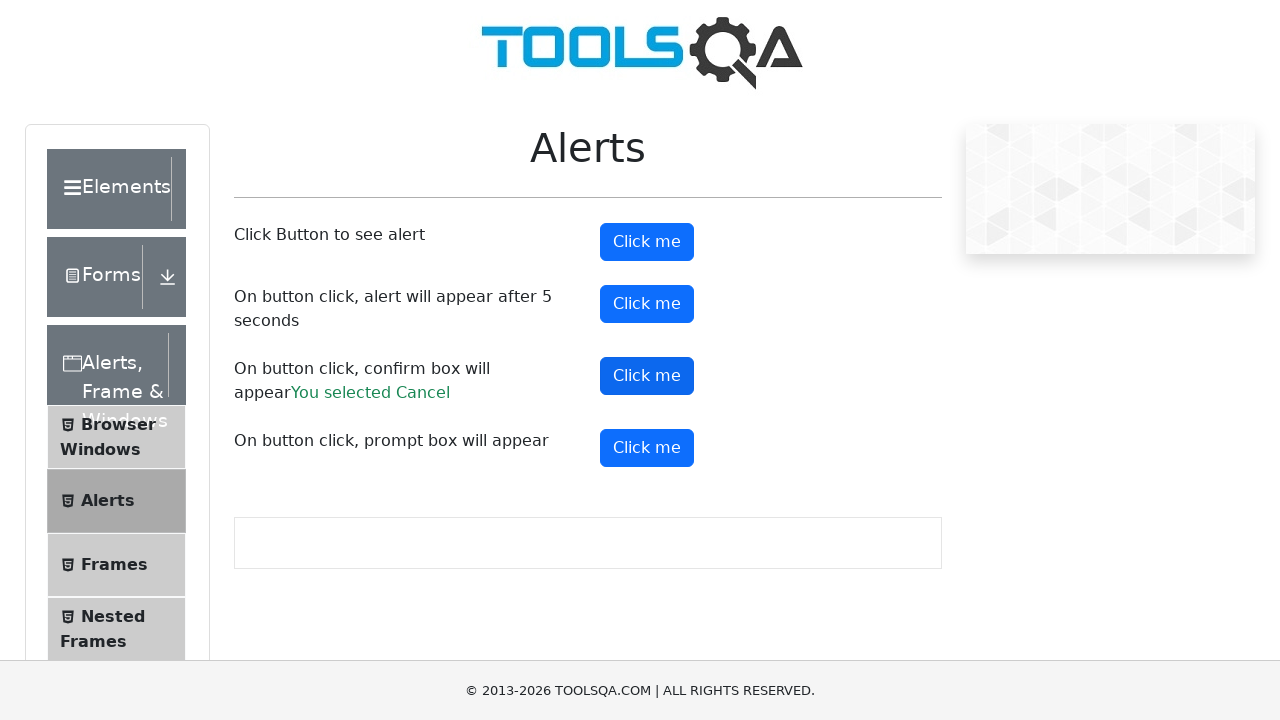

Waited for confirmation result message to appear
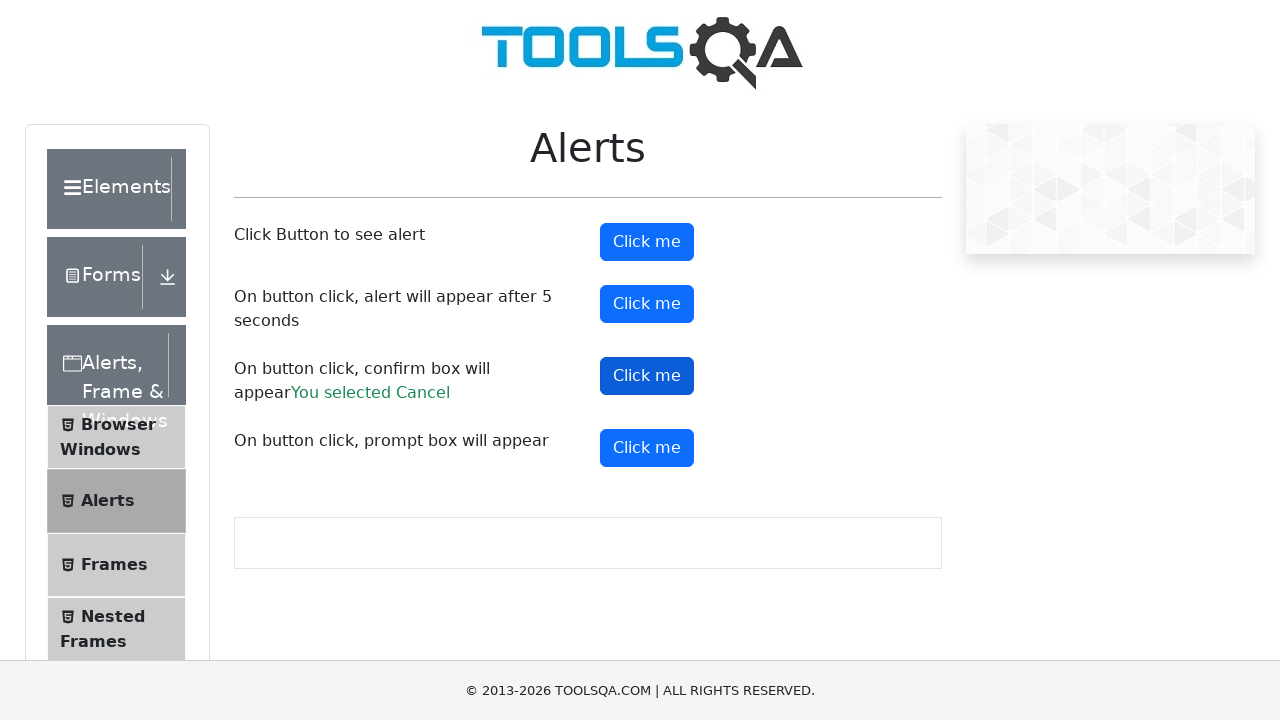

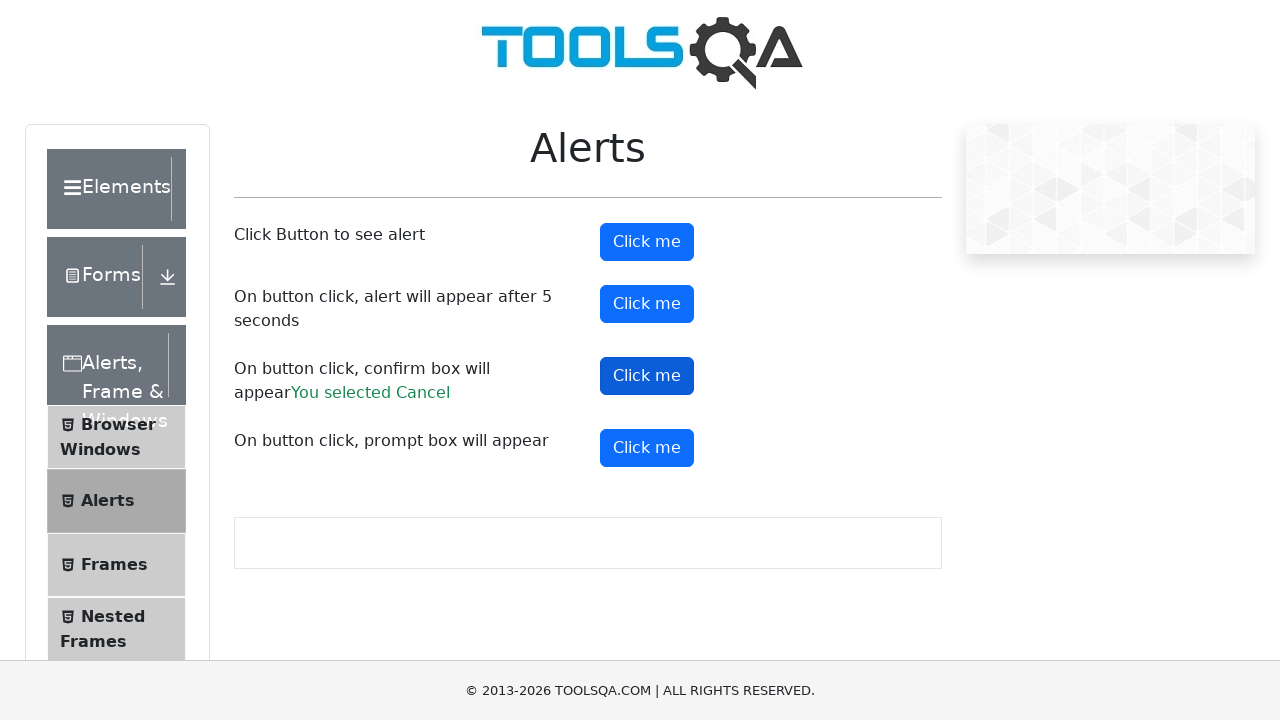